Fills out and submits a practice form including email, password, name, gender selection, and dropdown options, then validates the success message

Starting URL: https://rahulshettyacademy.com/angularpractice/

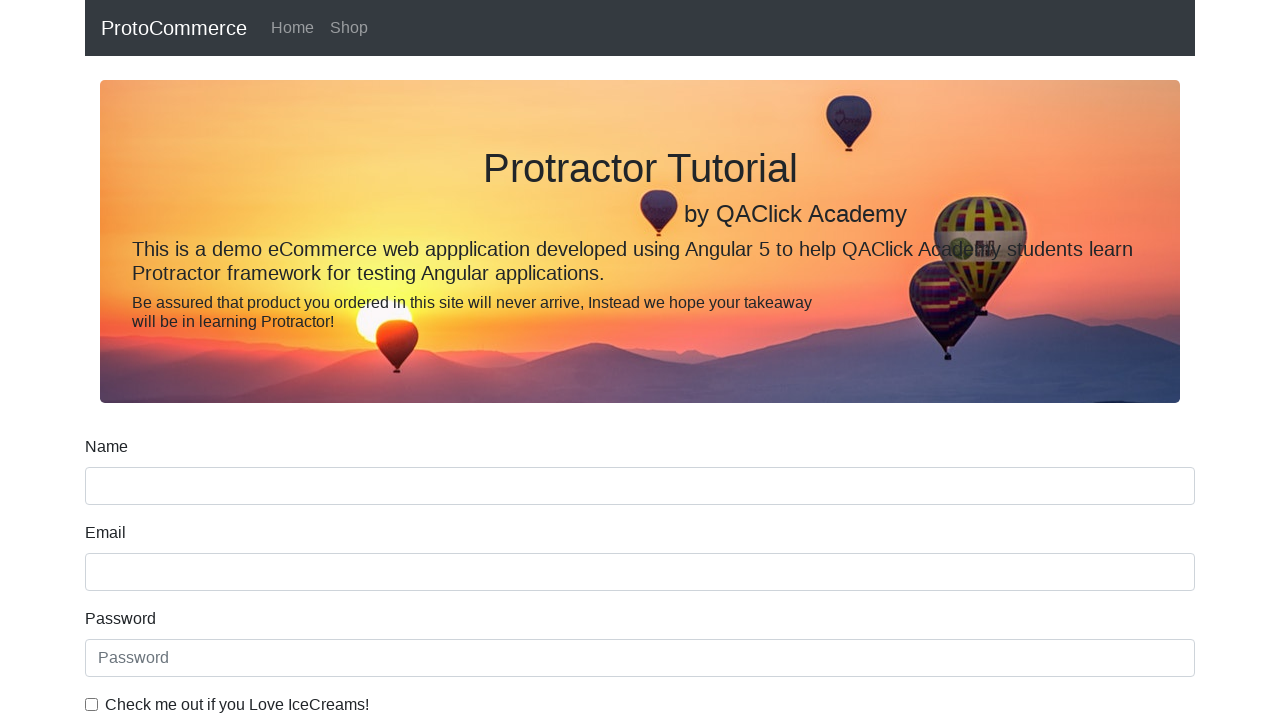

Filled email field with 'testuser@example.com' on input[name='email']
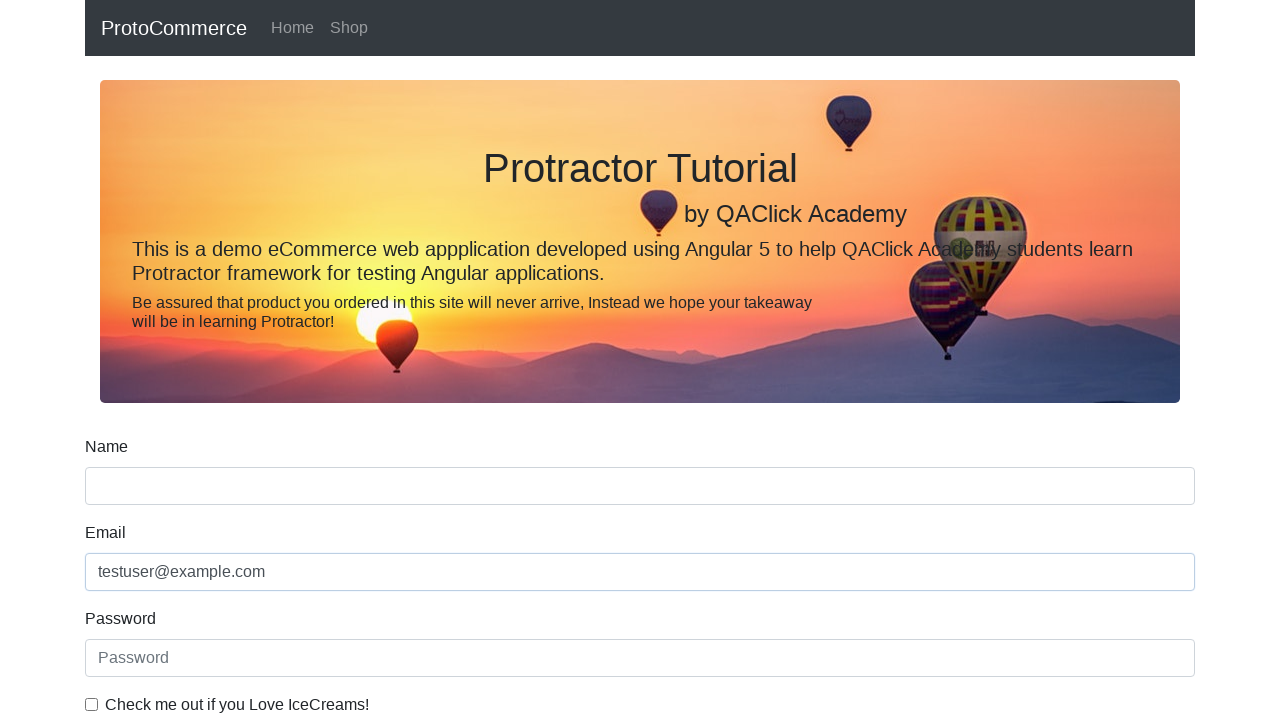

Filled password field with 'TestPass123' on #exampleInputPassword1
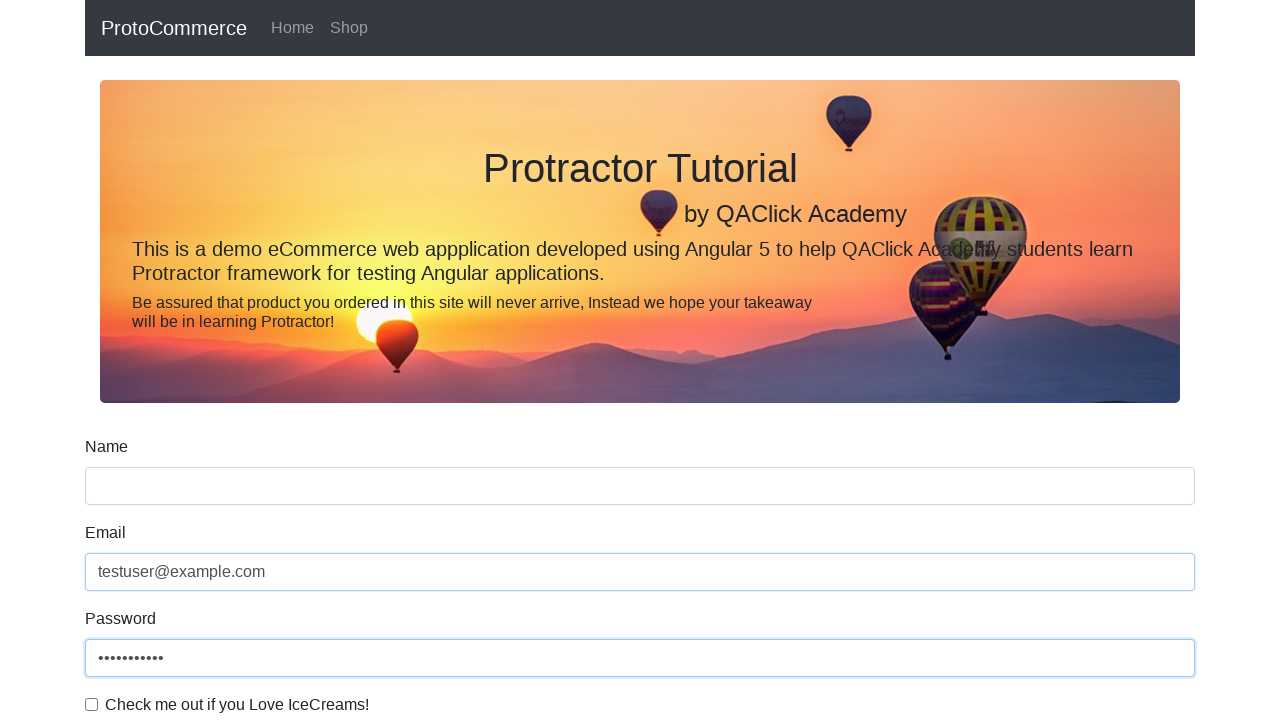

Clicked checkbox to enable agreement at (92, 704) on #exampleCheck1
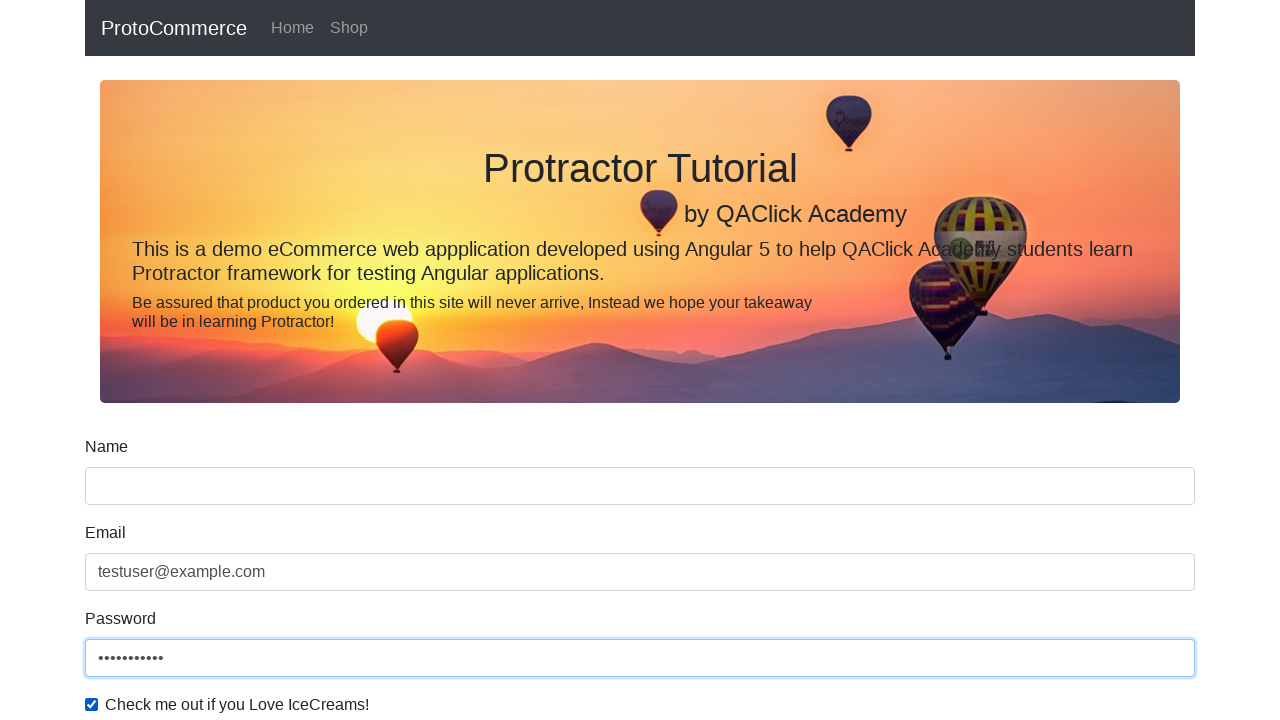

Filled name field with 'John Doe' on input[name='name']
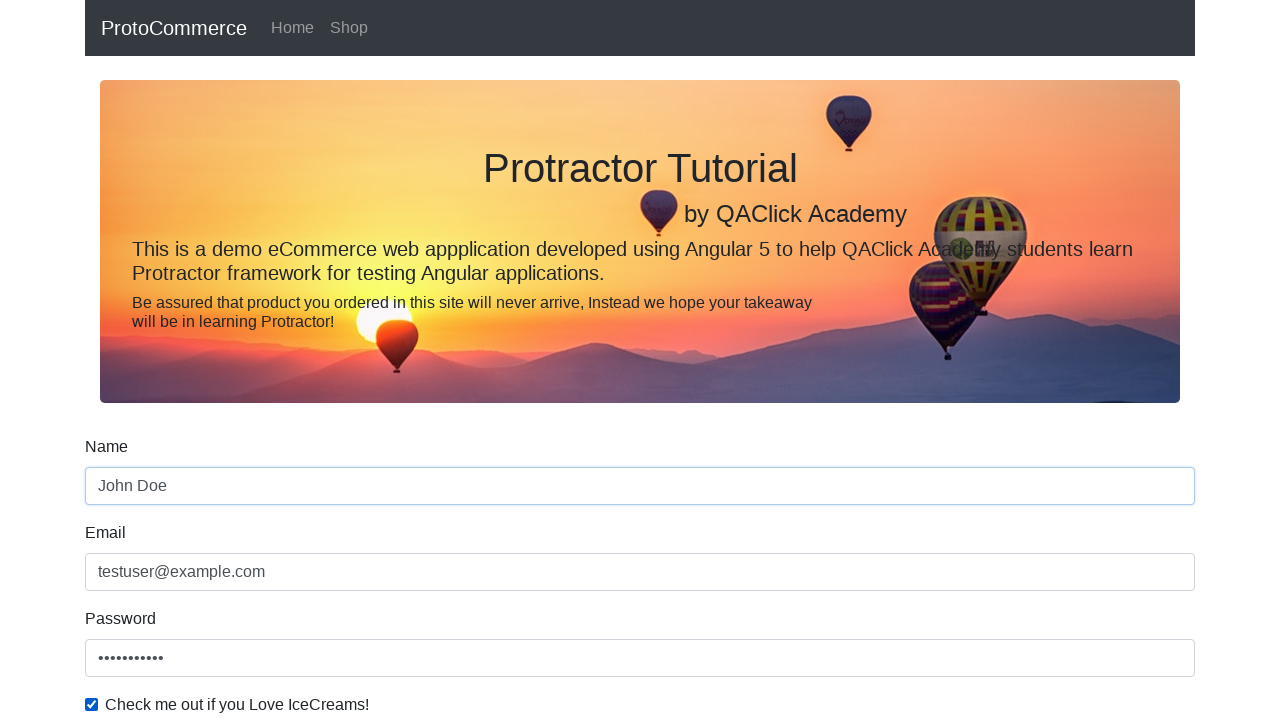

Selected gender radio button option at (238, 360) on #inlineRadio1
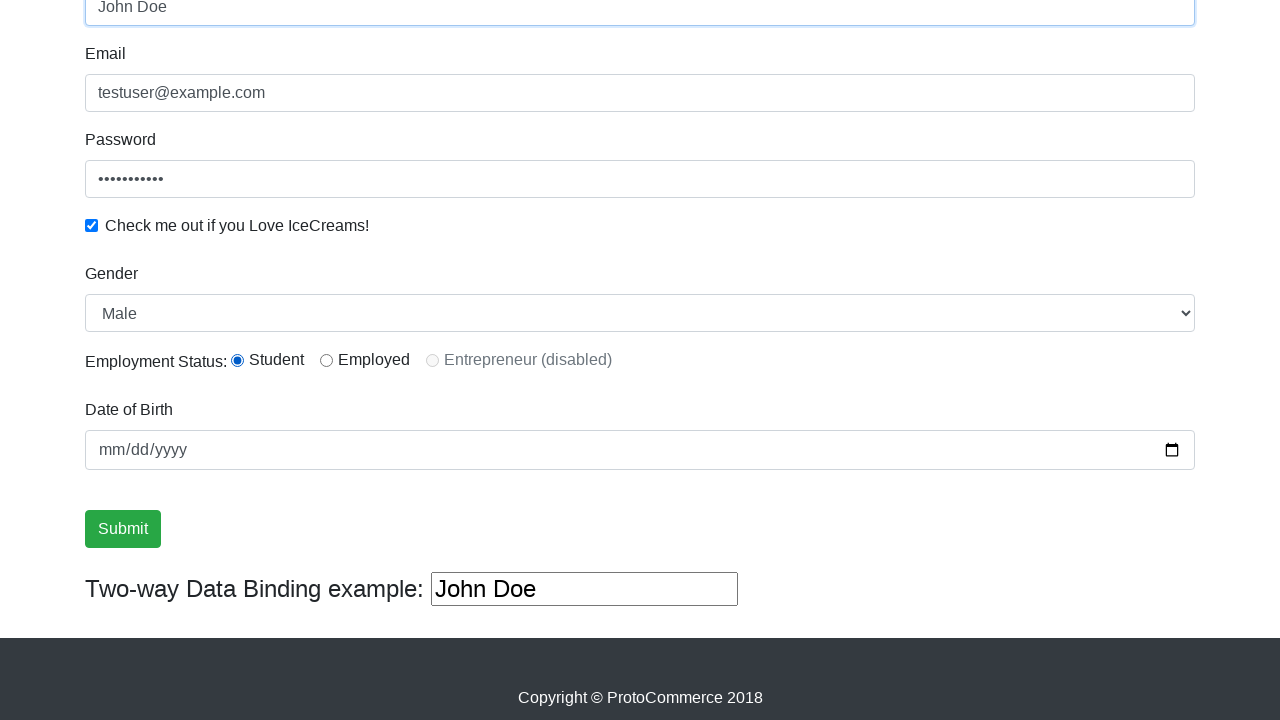

Selected dropdown option at index 0 on #exampleFormControlSelect1
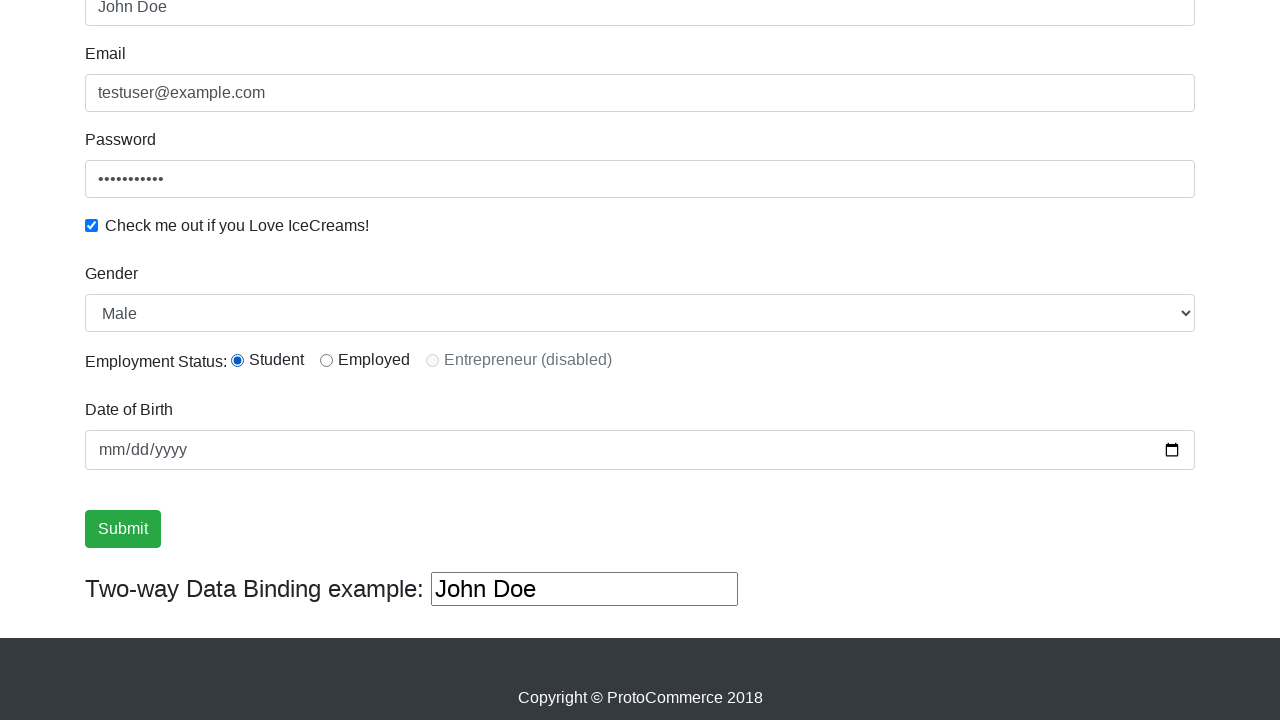

Clicked form submit button at (123, 529) on input[type='submit']
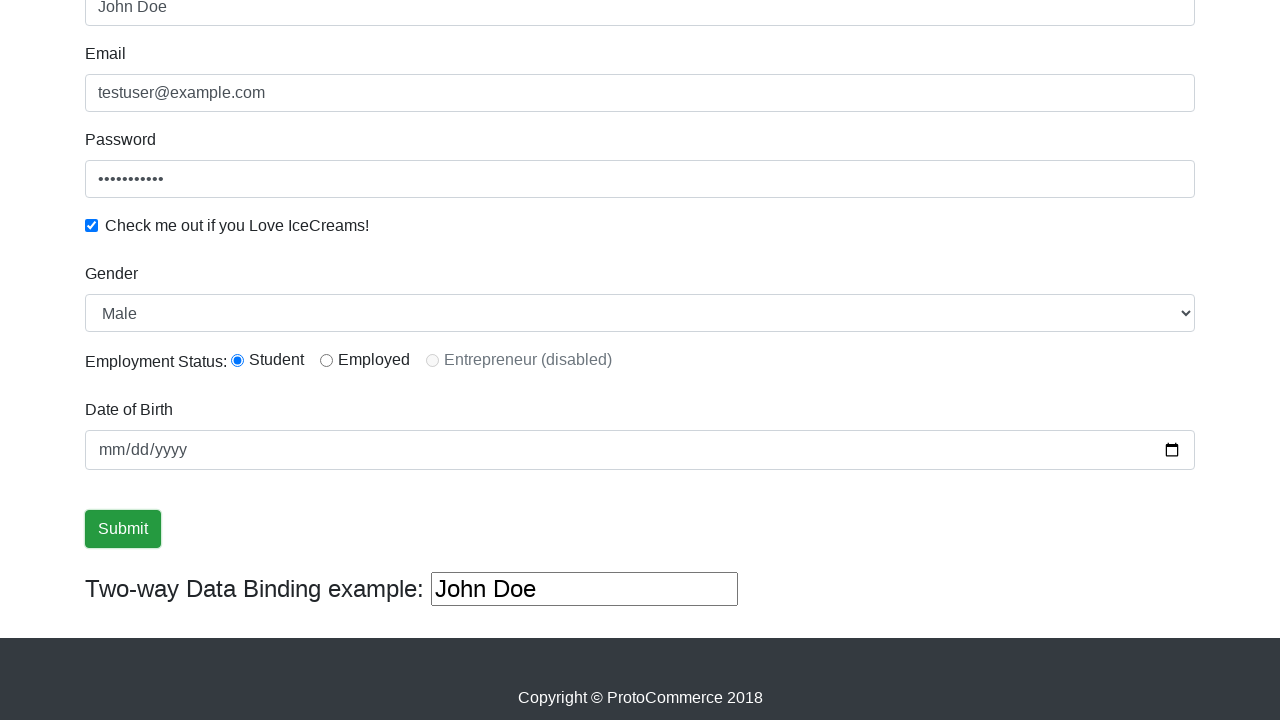

Success message appeared
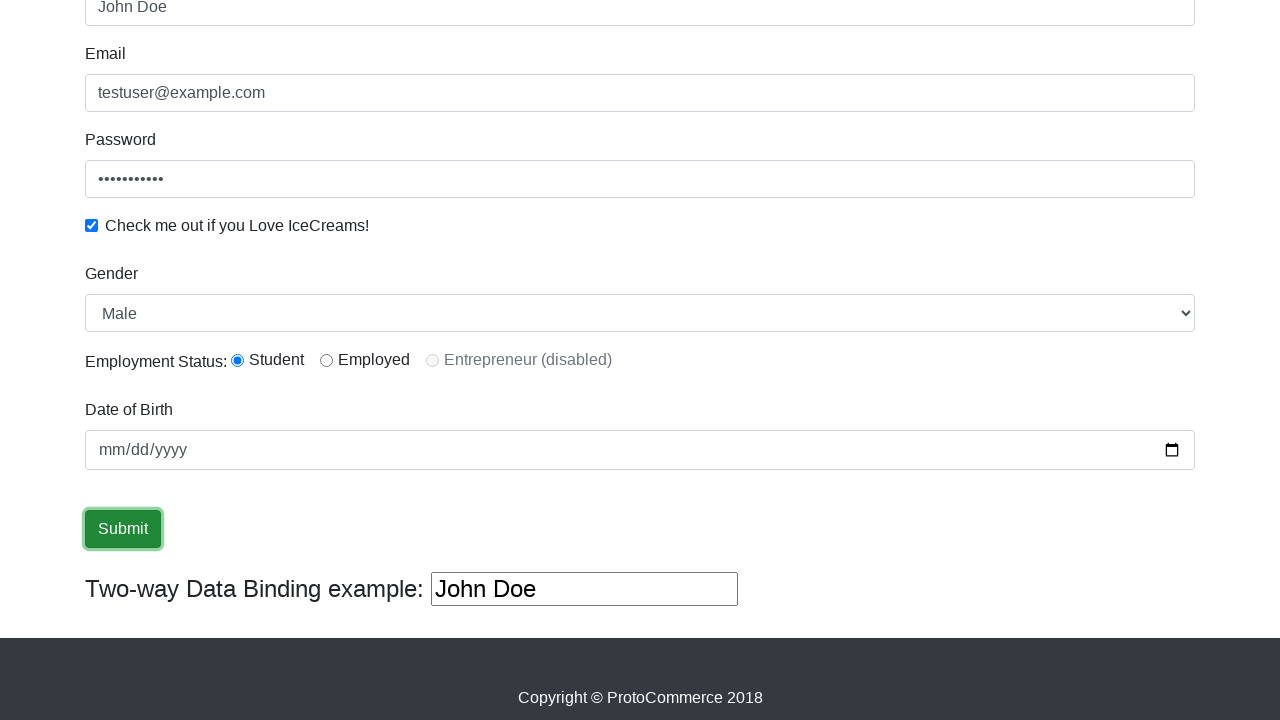

Verified success message contains 'Success'
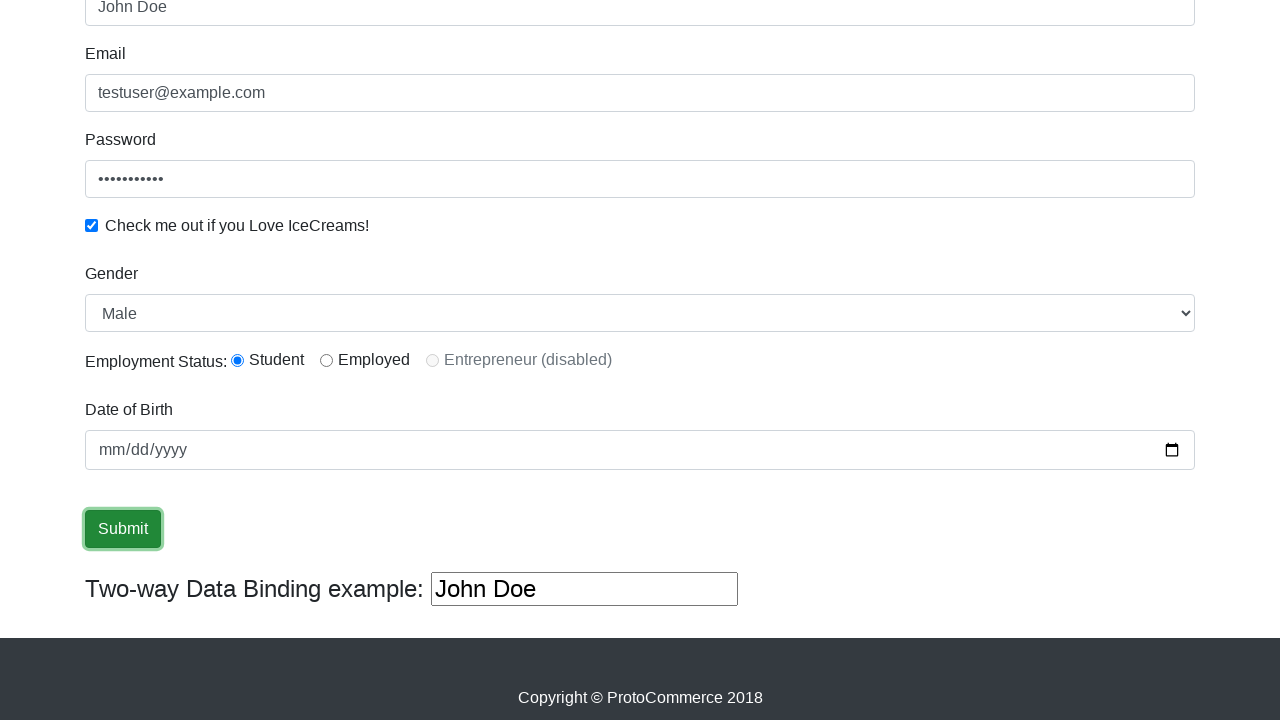

Filled third text input with ', middle name huseyin' on (//input[@type='text'])[3]
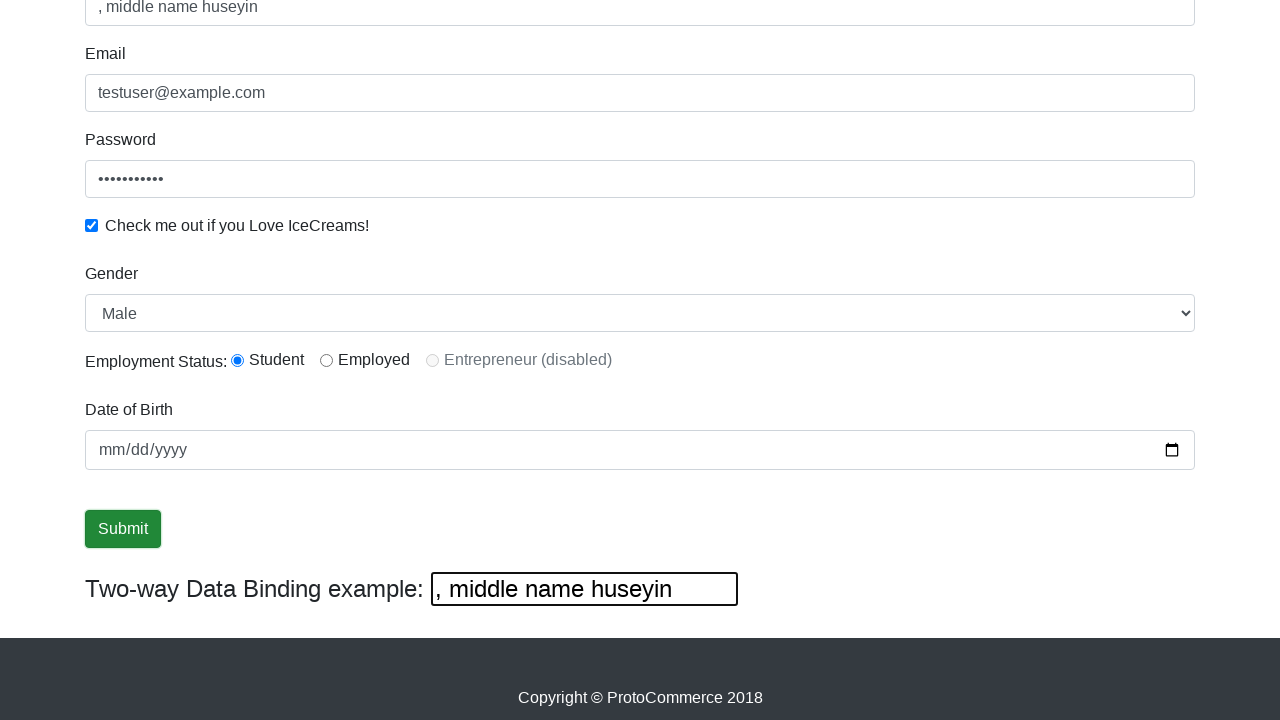

Cleared the third text input field on (//input[@type='text'])[3]
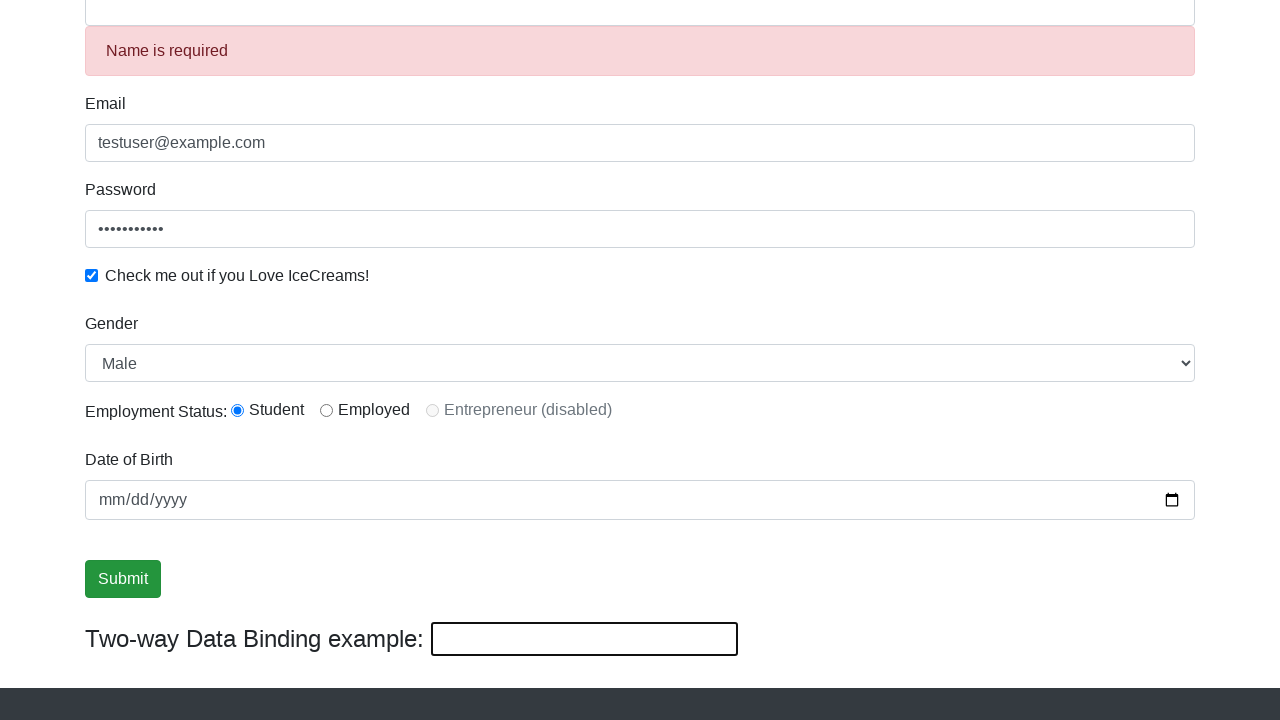

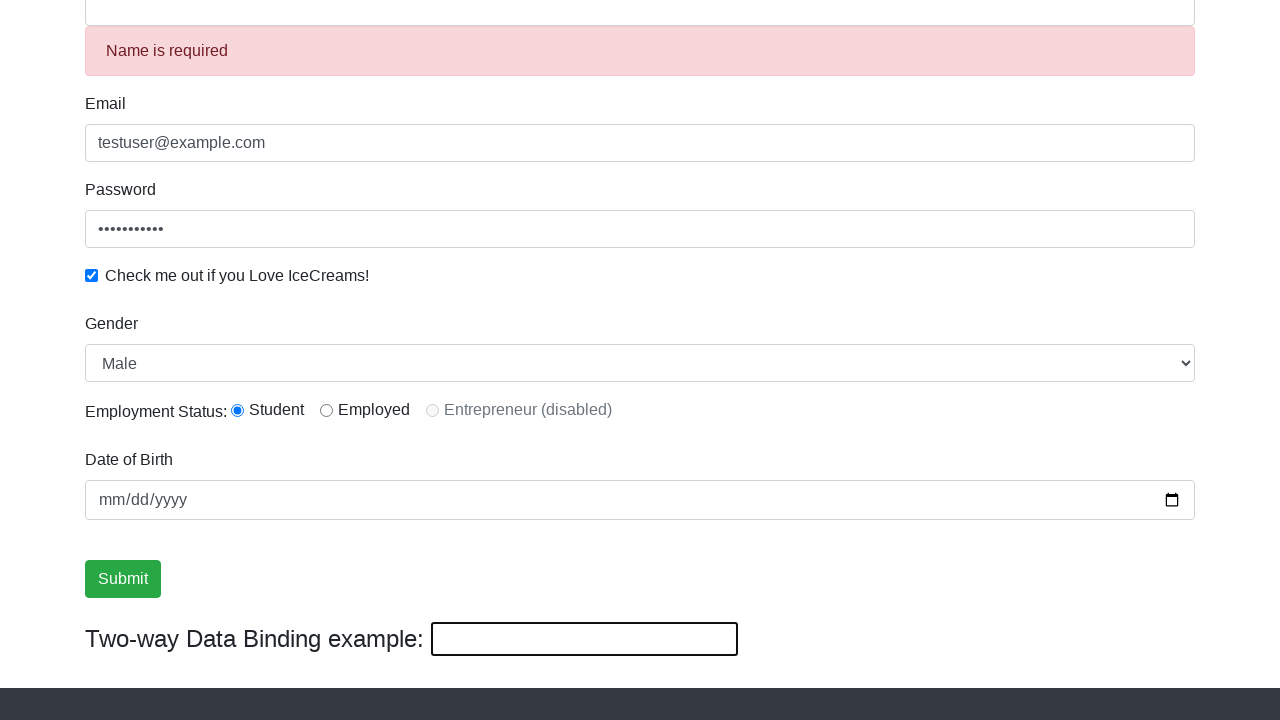